Tests a basic web form by entering text into a text box, submitting the form, and verifying the success message is displayed

Starting URL: https://www.selenium.dev/selenium/web/web-form.html

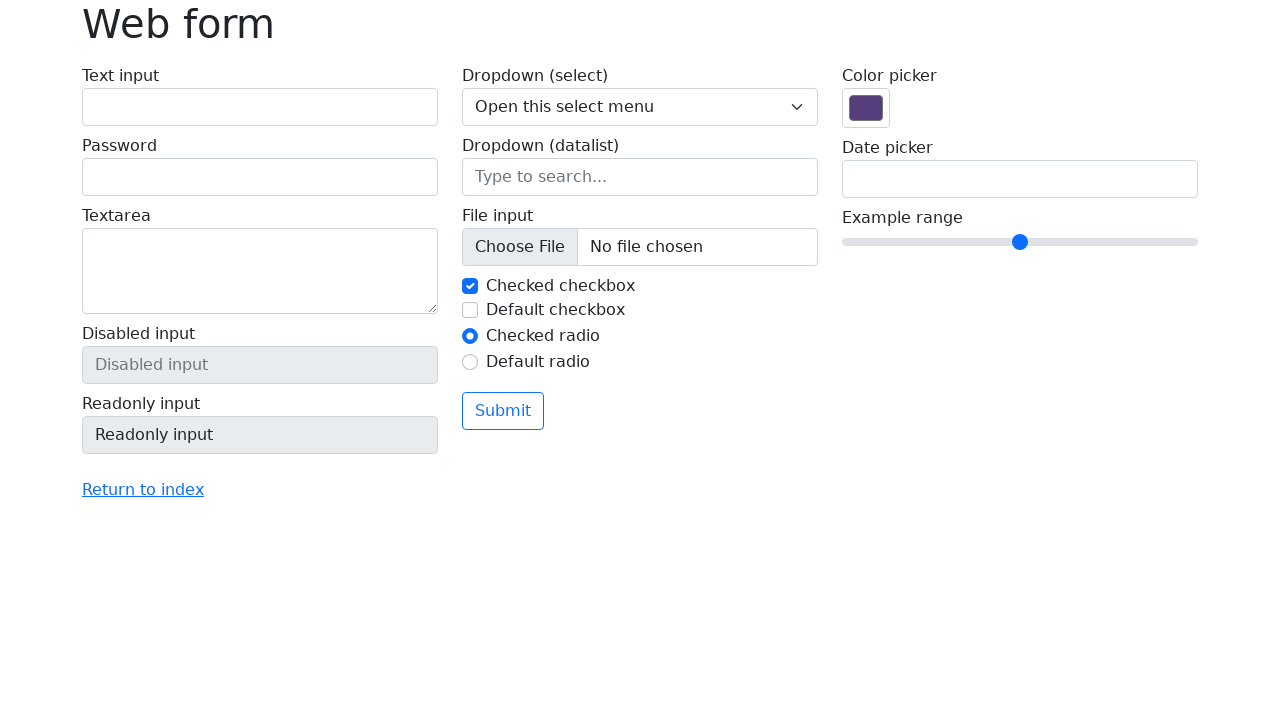

Filled text box with 'Selenium' on input[name='my-text']
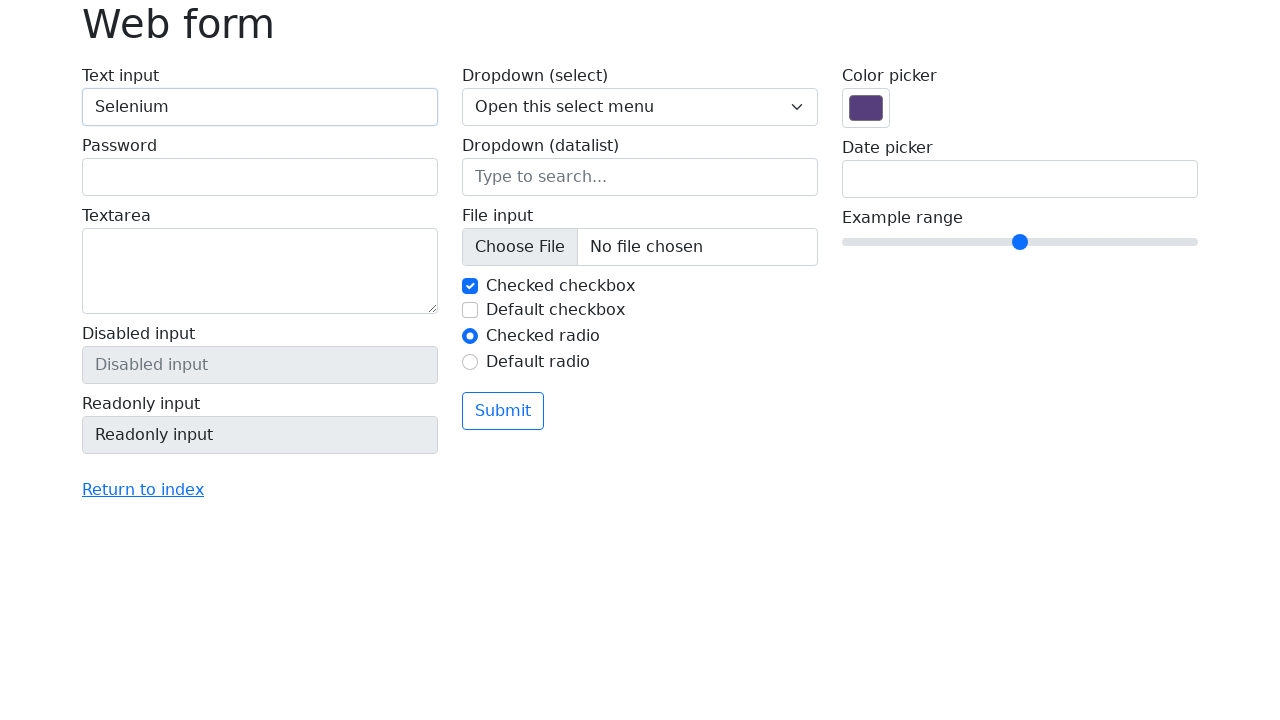

Clicked submit button at (503, 411) on button
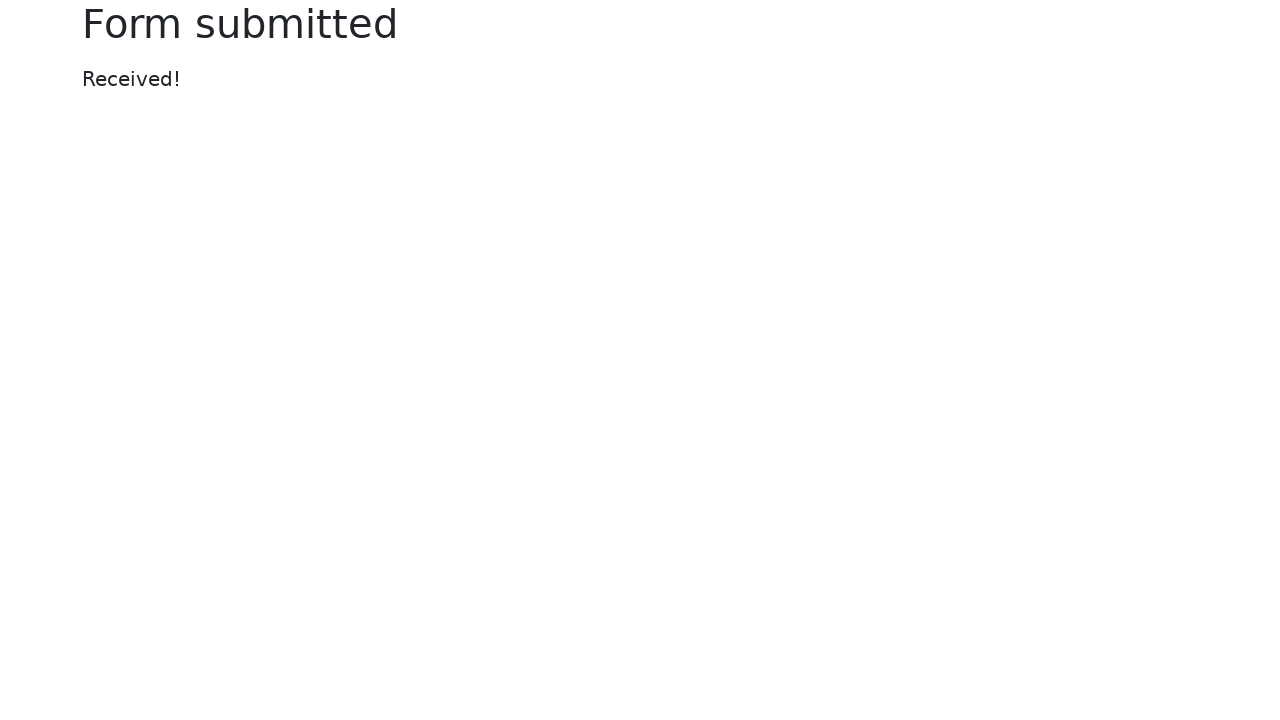

Success message appeared
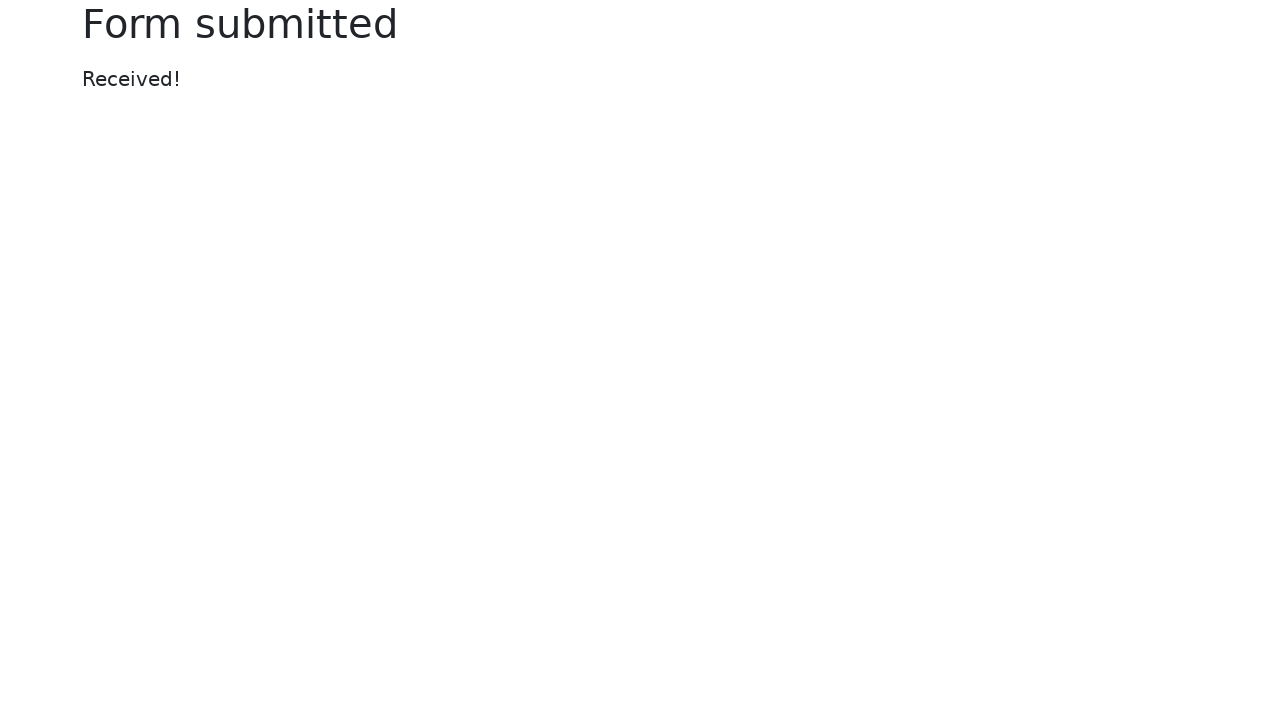

Verified success message displays 'Received!'
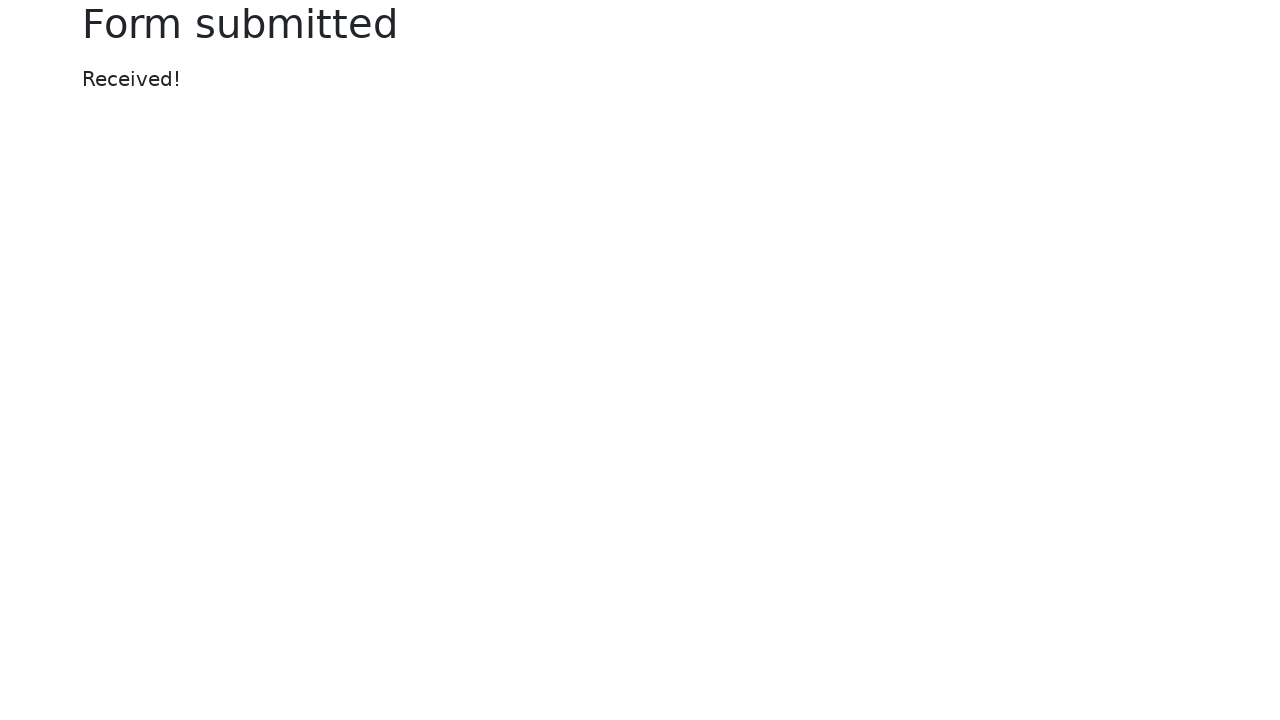

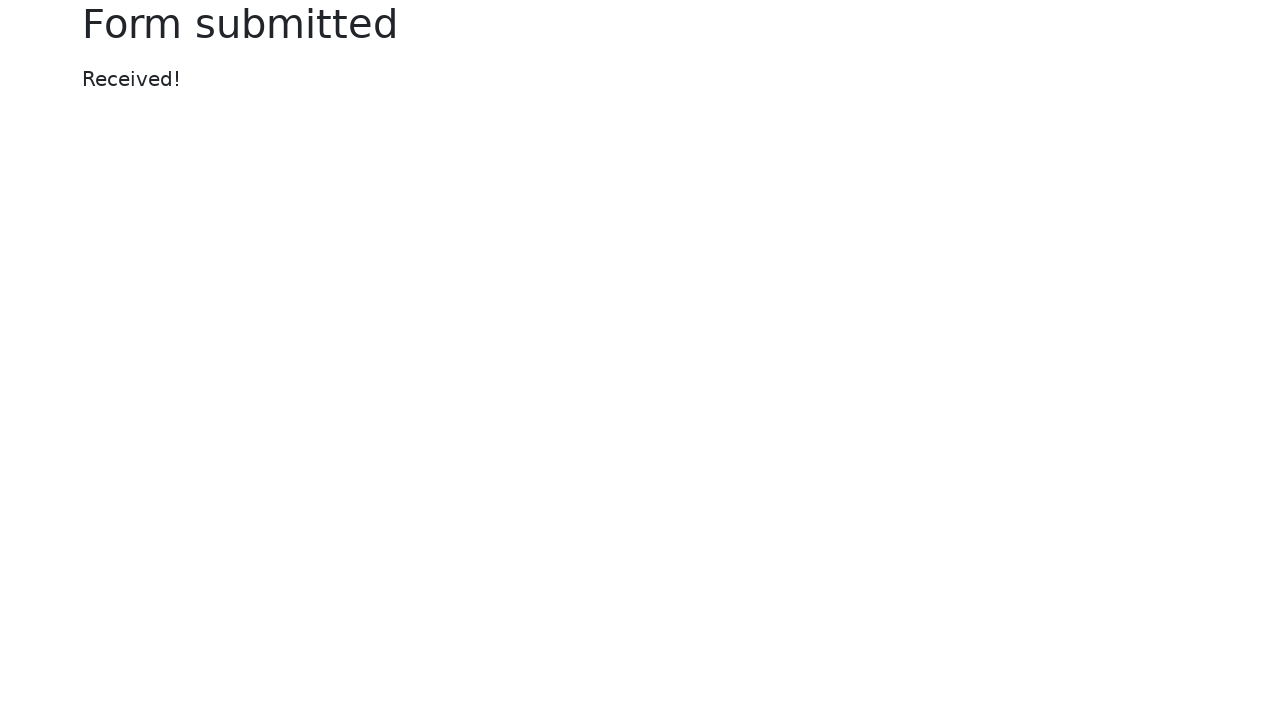